Tests drag and drop functionality by dragging two draggable elements into a drop zone

Starting URL: https://www.lambdatest.com/selenium-playground/drag-and-drop-demo

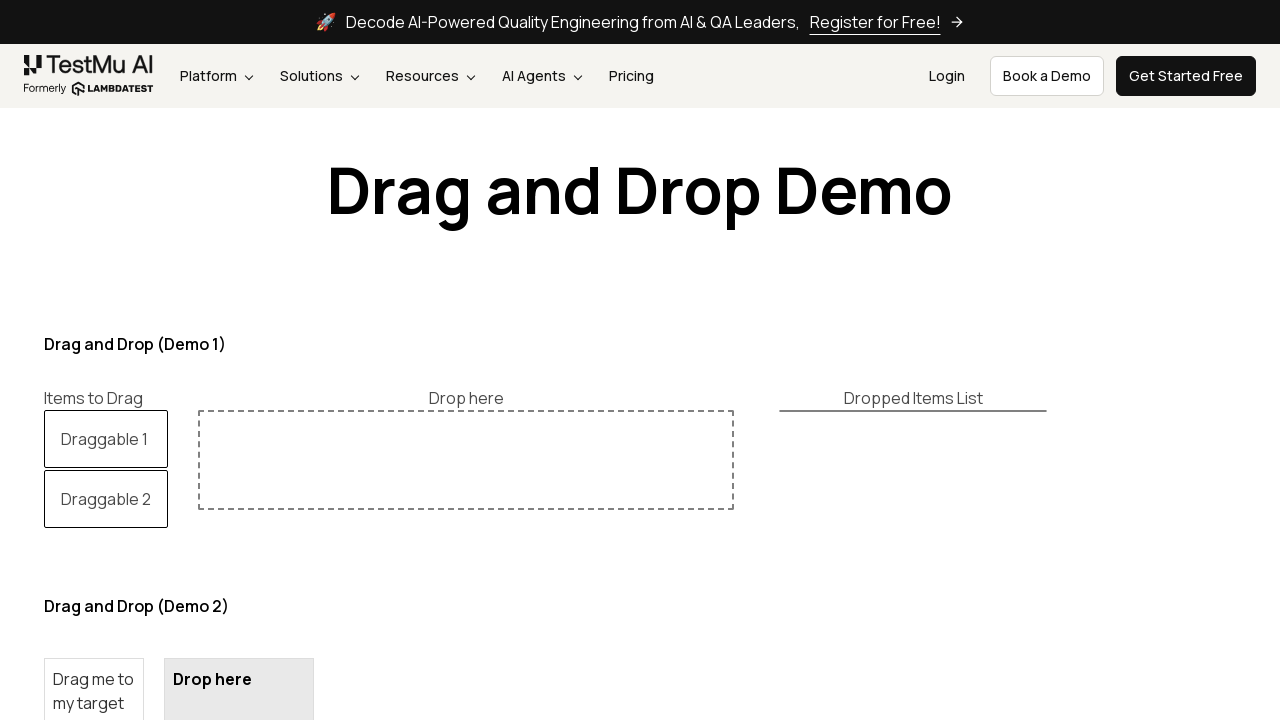

Page loaded and Draggable 1 element is visible
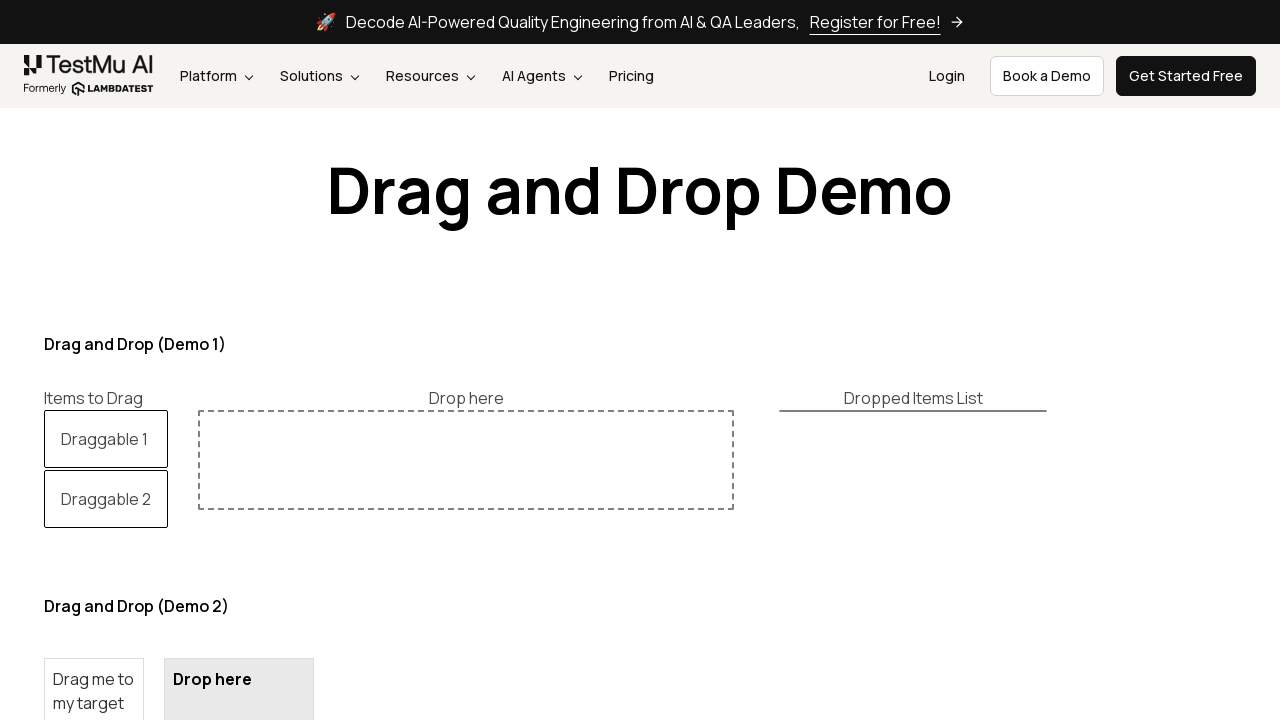

Located first draggable element (Draggable 1)
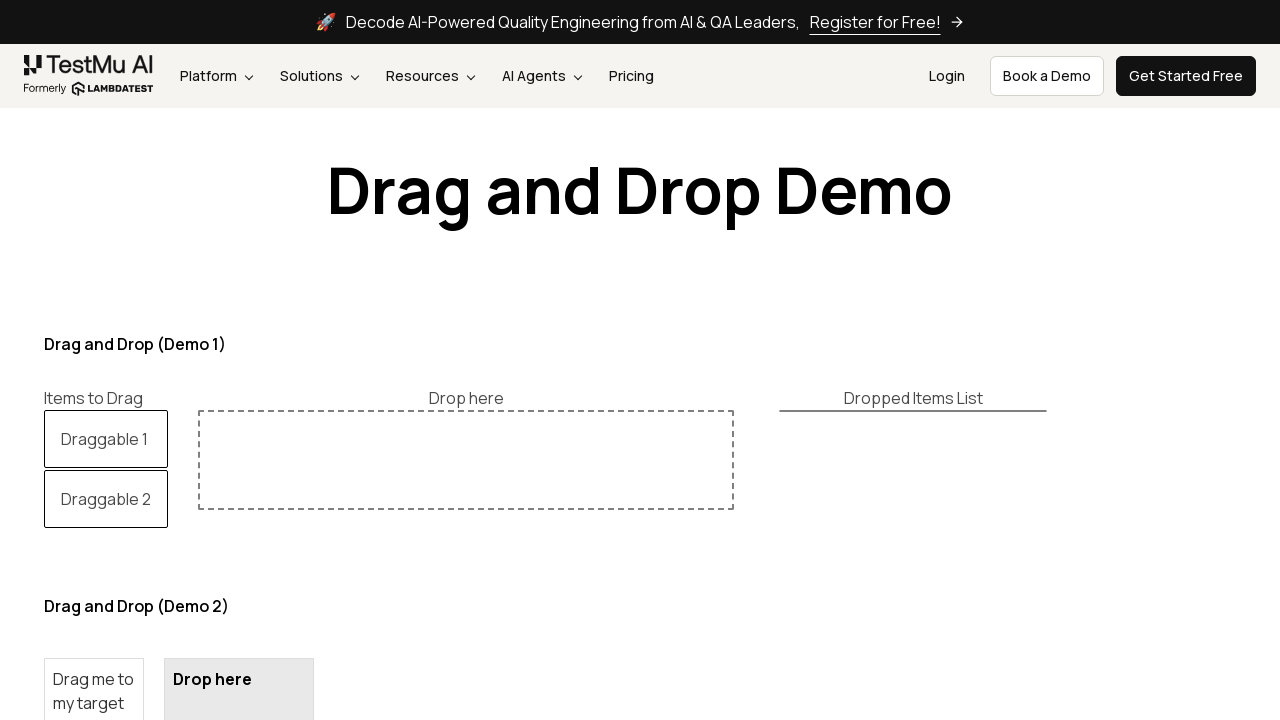

Located second draggable element (Draggable 2)
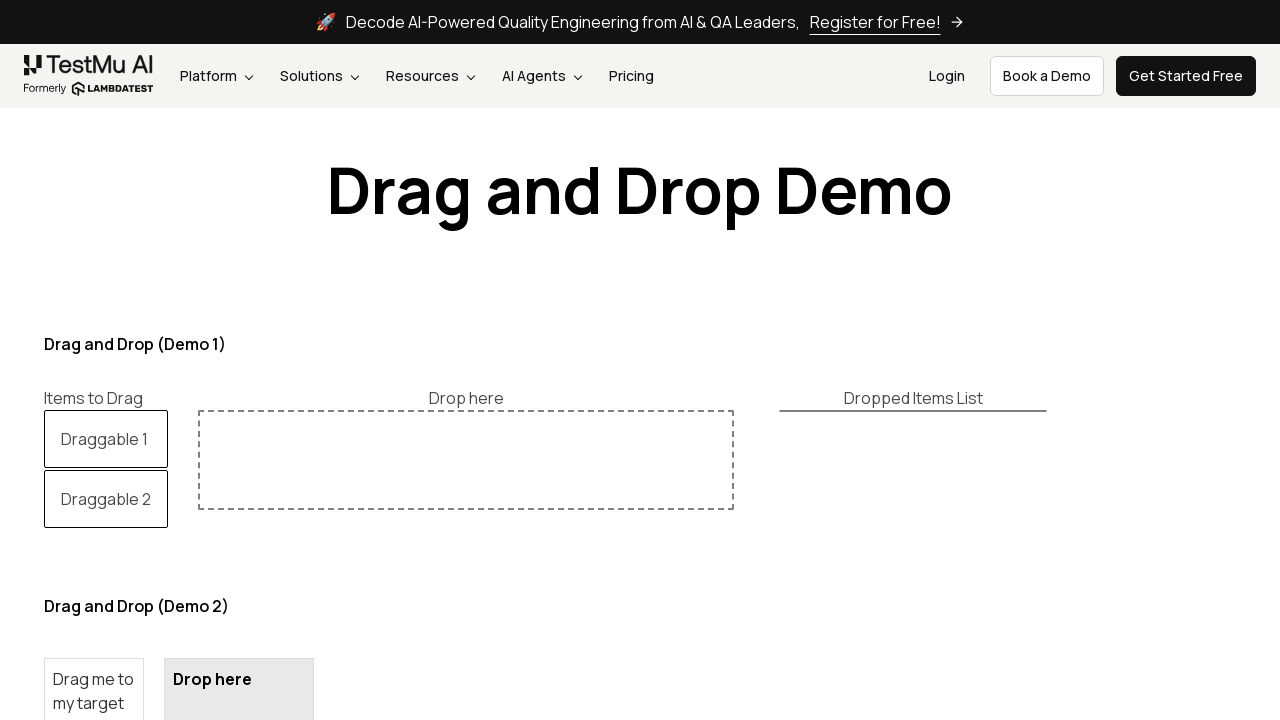

Located drop zone element
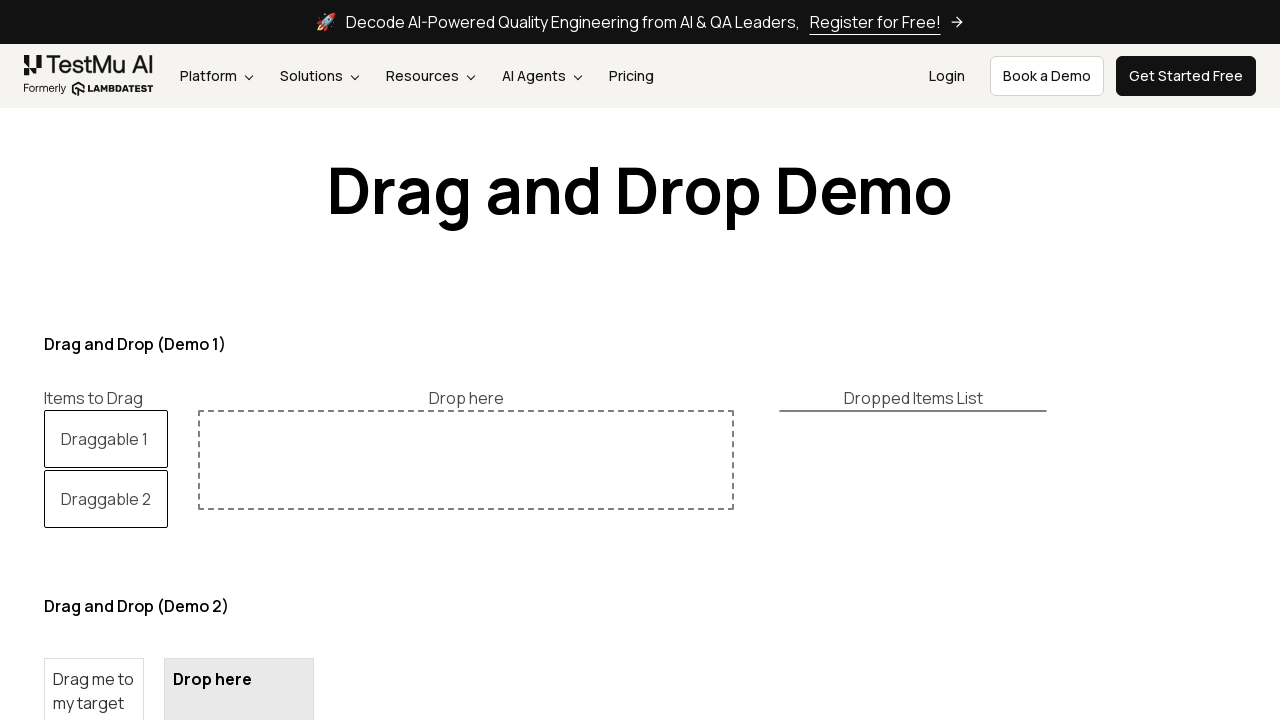

Dragged first element (Draggable 1) into drop zone at (466, 460)
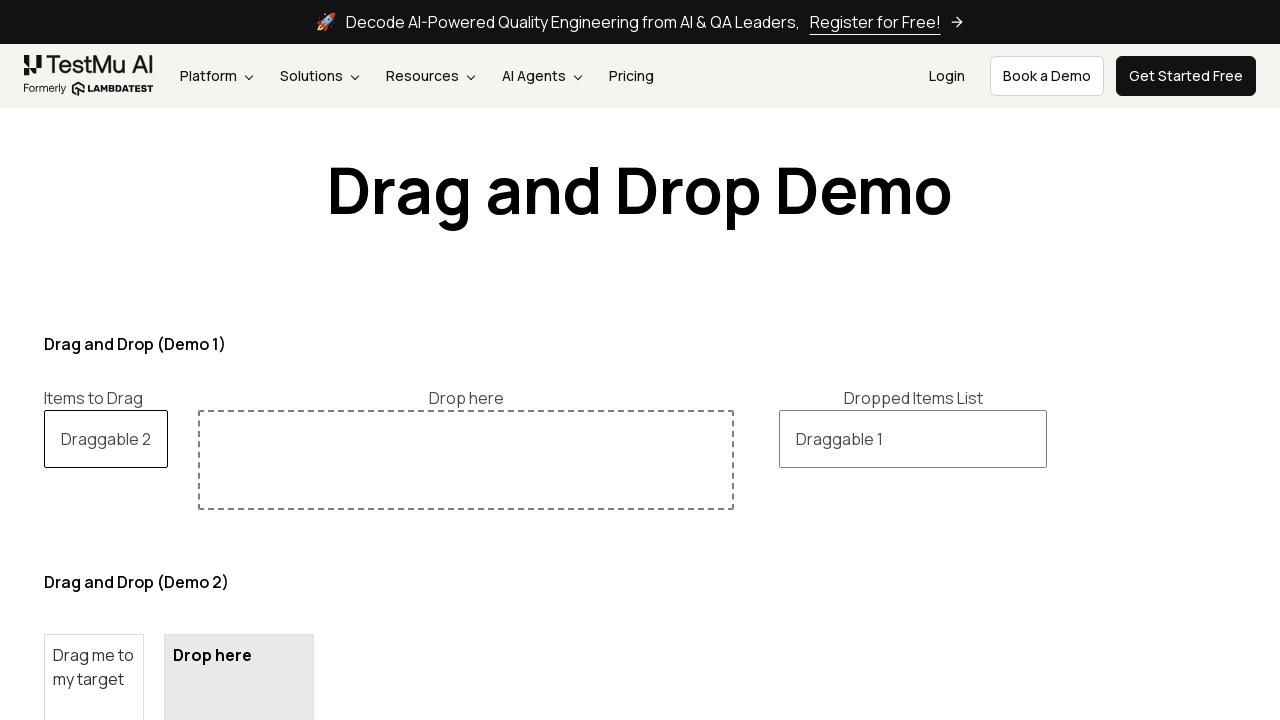

Dragged second element (Draggable 2) into drop zone at (466, 460)
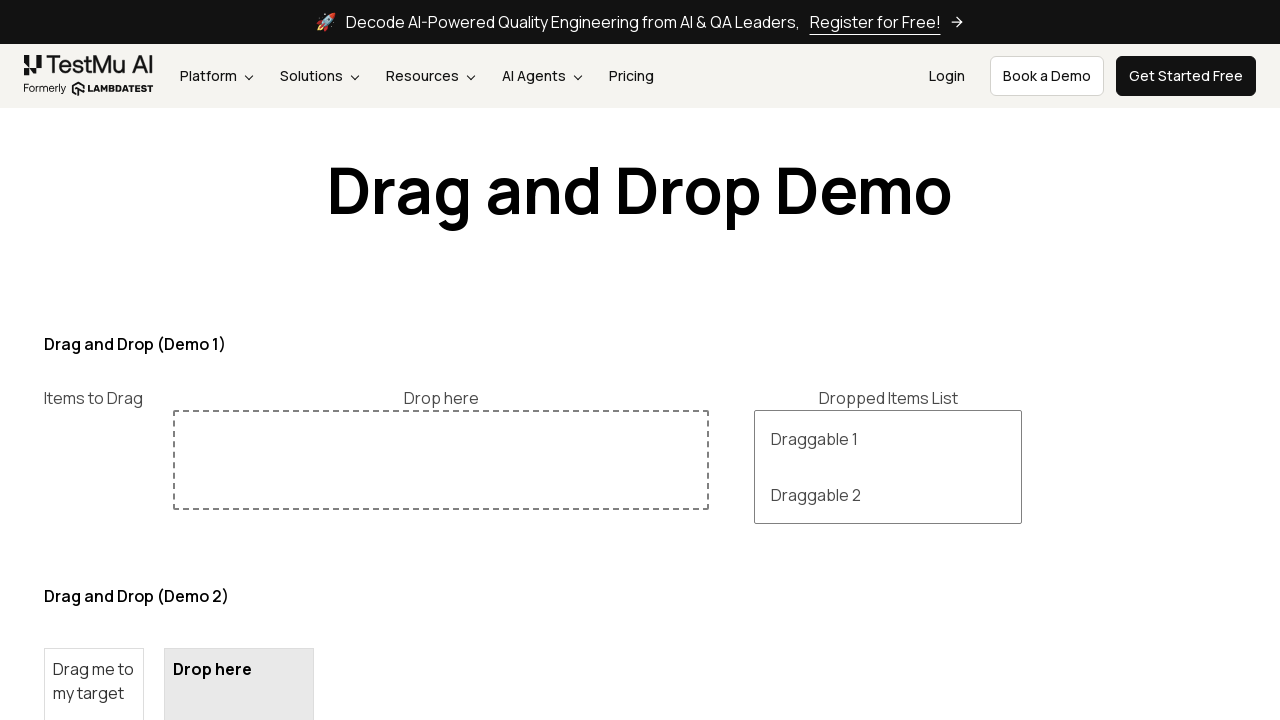

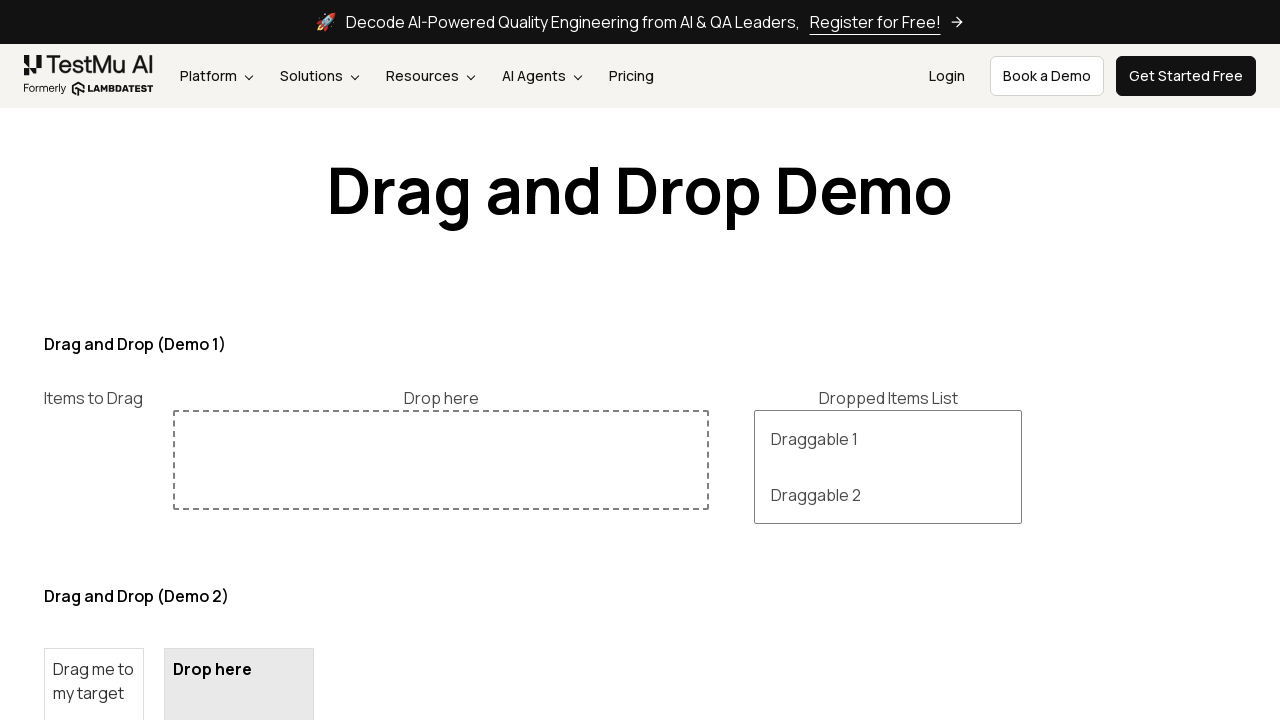